Tests applying a coupon code by switching to an iframe to retrieve the coupon number, then entering it into a coupon input field on a pizza ordering page.

Starting URL: https://atidcollege.co.il/Xamples/pizza/

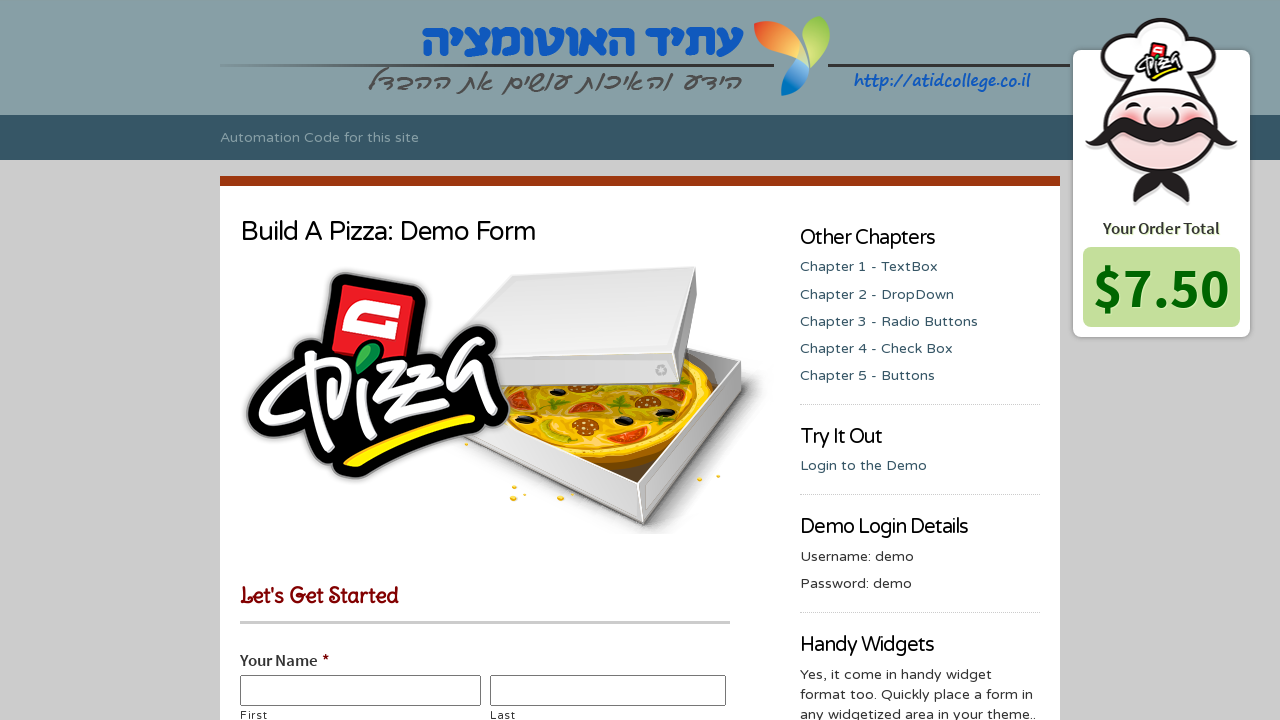

Located coupon iframe
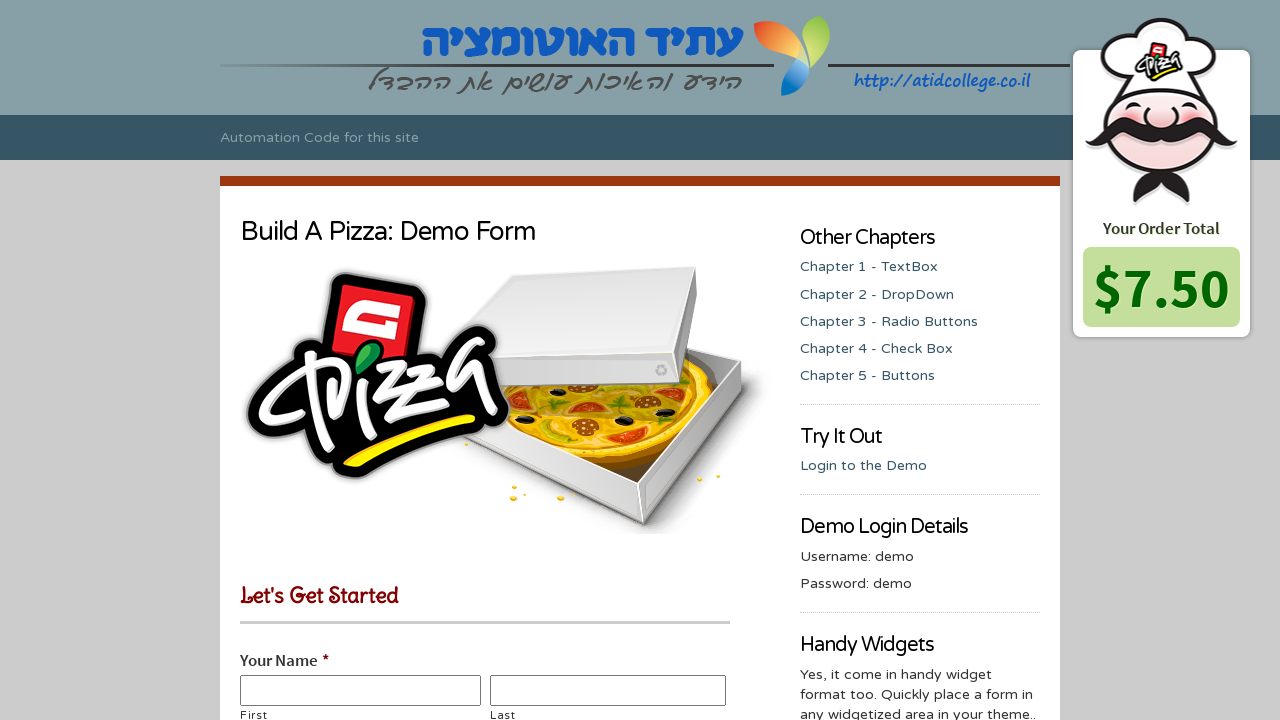

Retrieved coupon number from iframe: 
		088-234
	
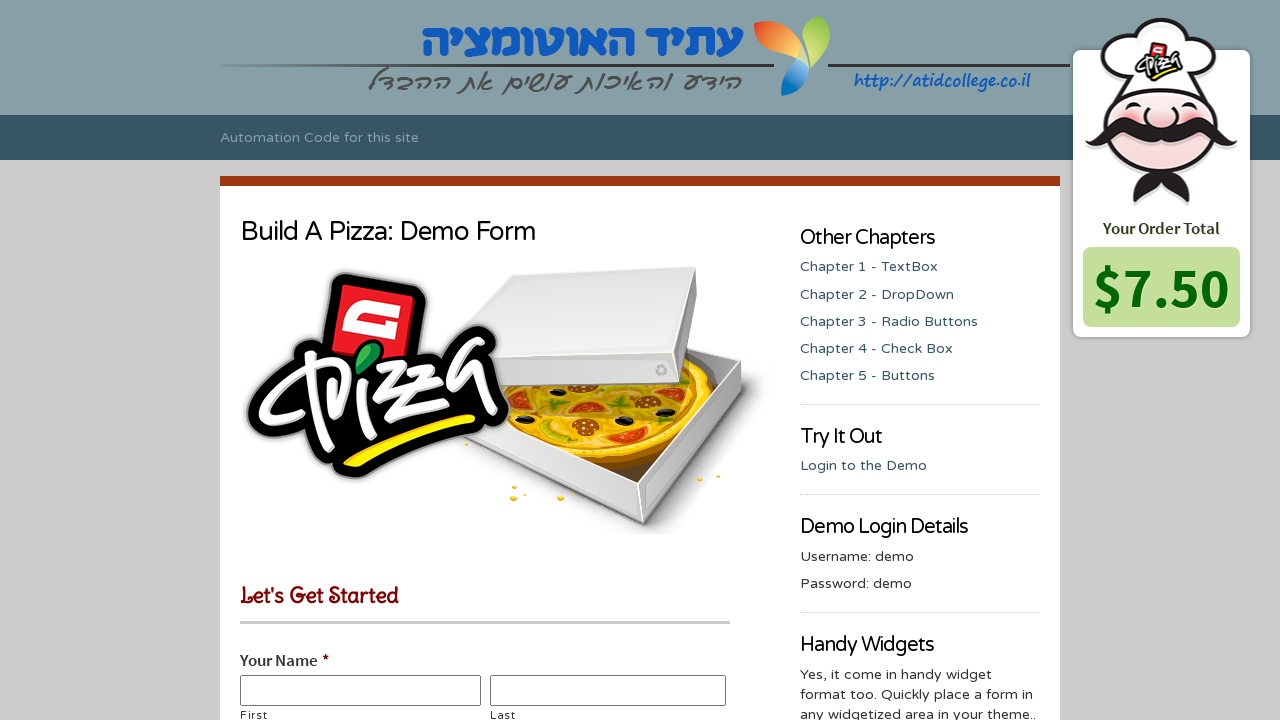

Entered coupon number '
		088-234
	' into coupon input field on #input_5_20
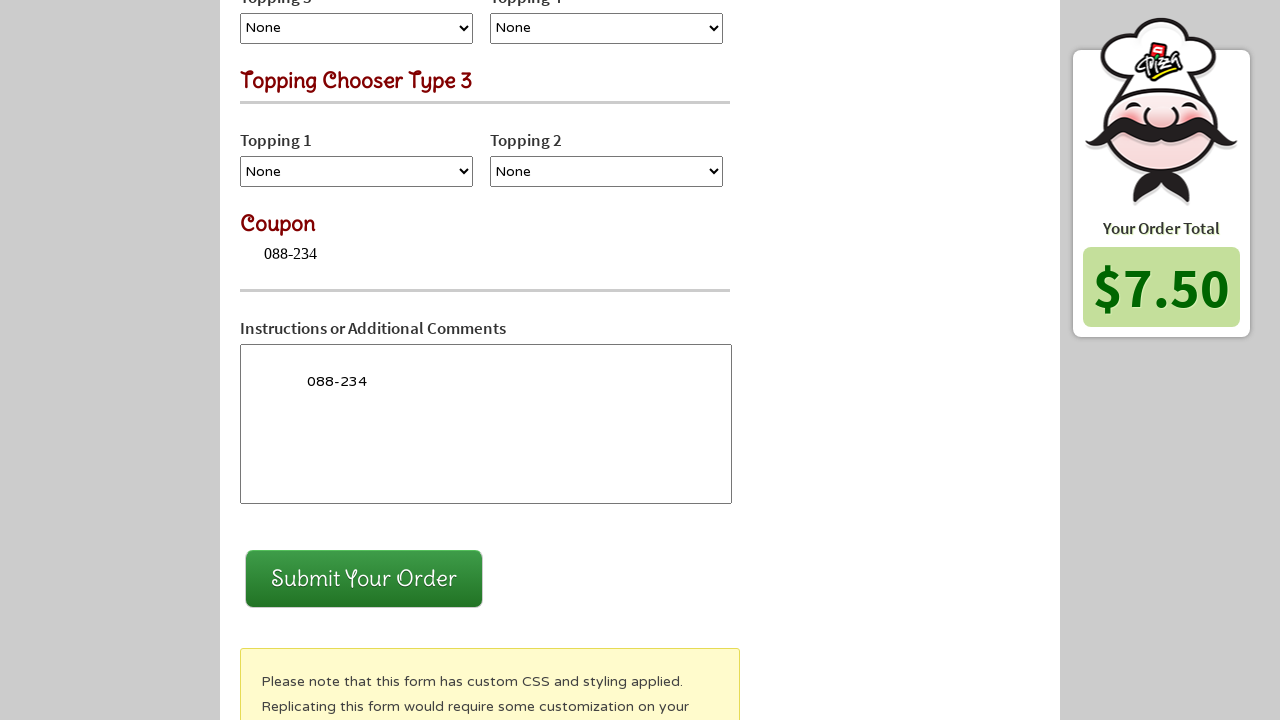

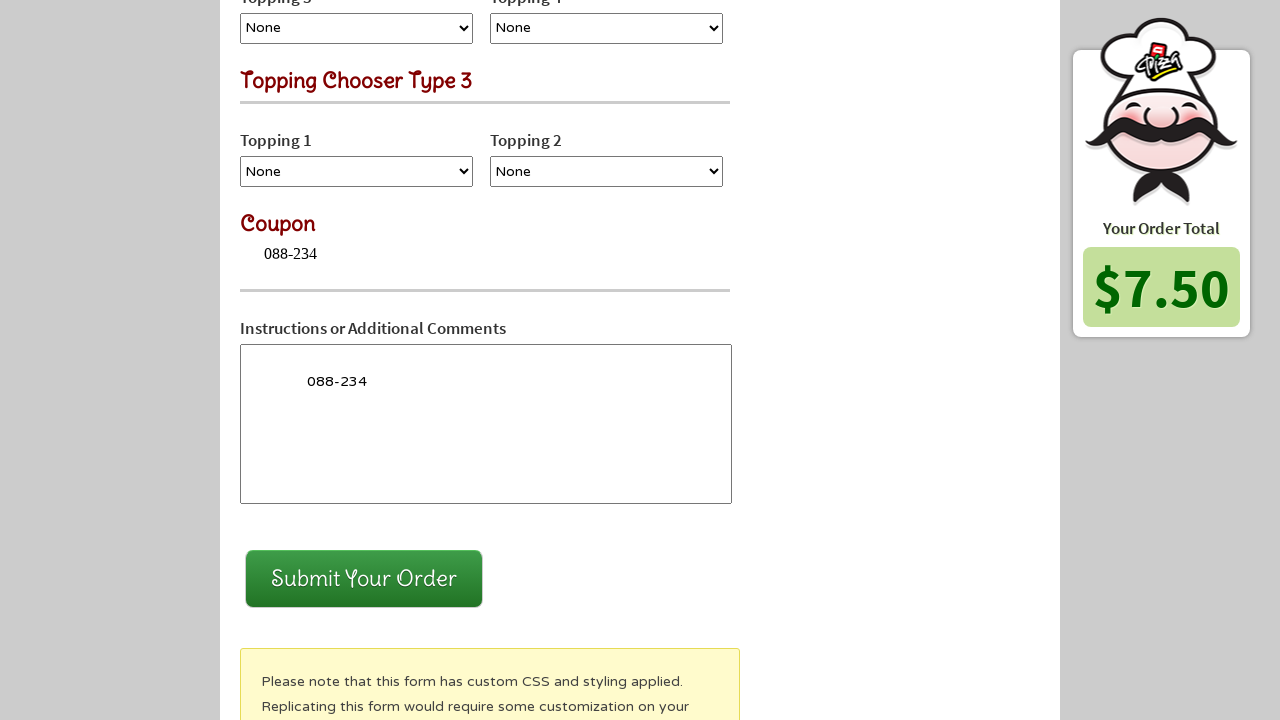